Tests that a 4-digit zip code is rejected with an error message

Starting URL: https://www.sharelane.com/cgi-bin/register.py

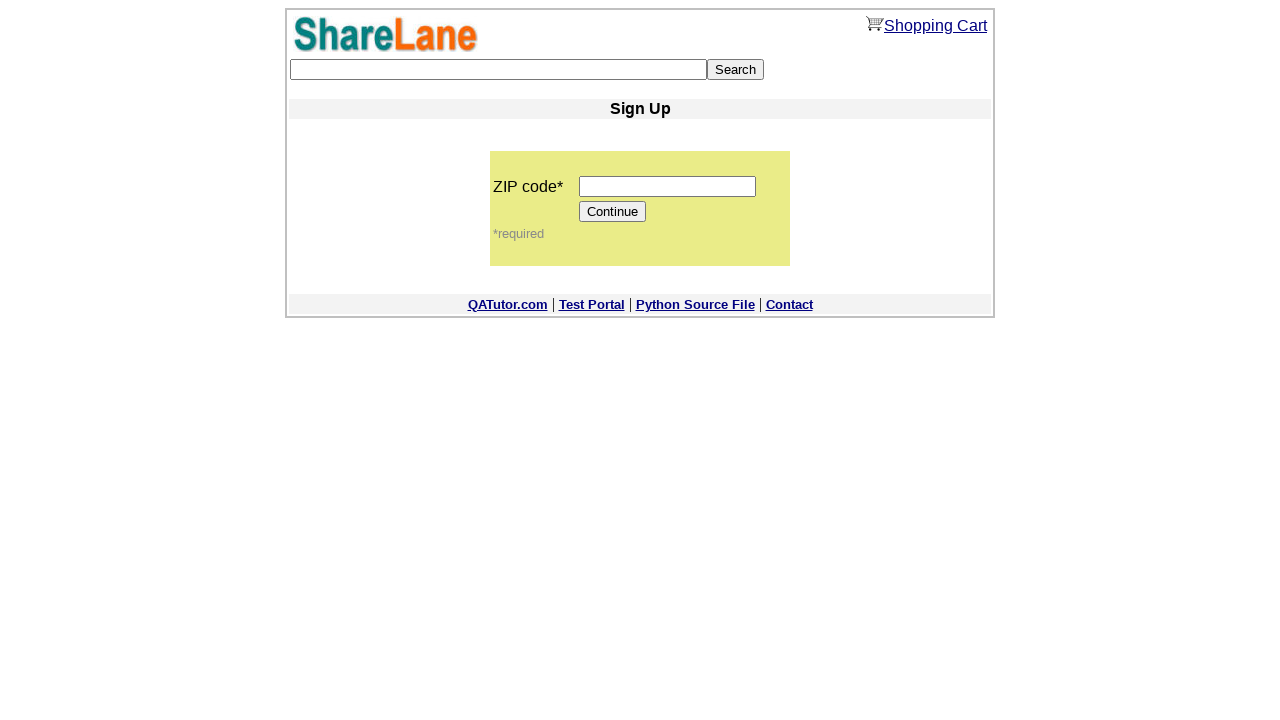

Filled zip code field with 4-digit code '1234' on input[name='zip_code']
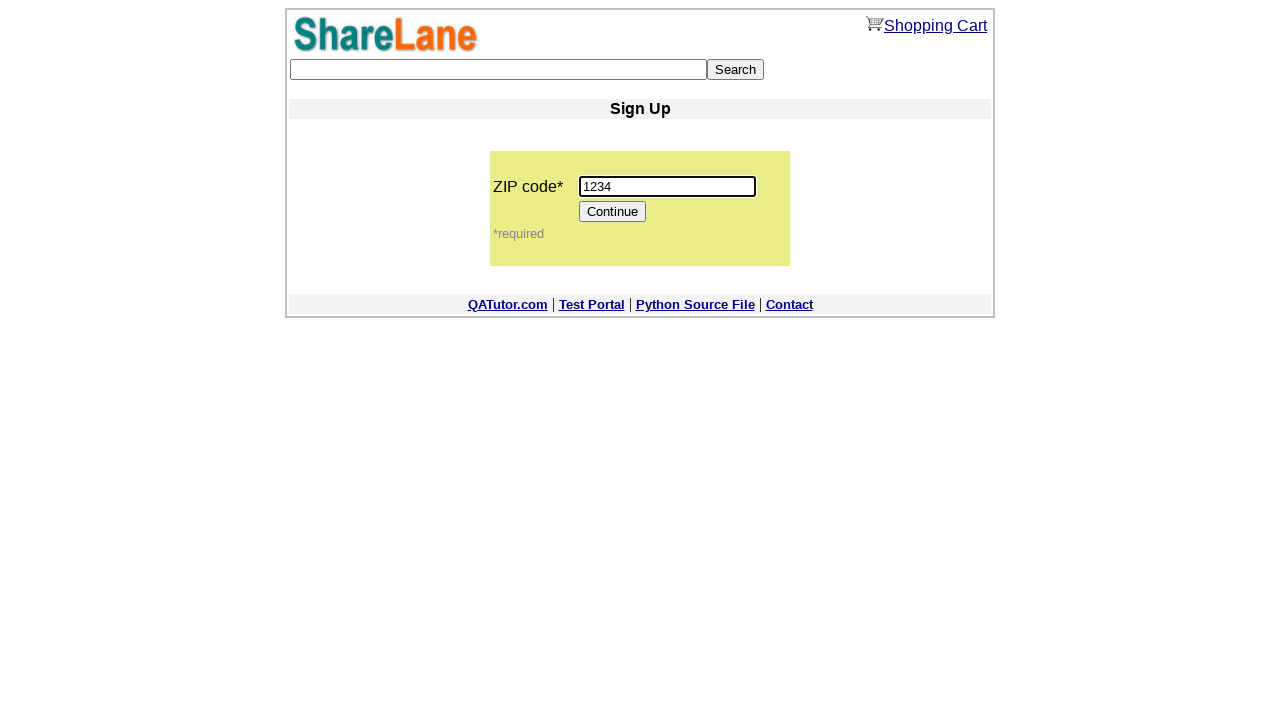

Clicked Continue button to submit 4-digit zip code at (613, 212) on [value='Continue']
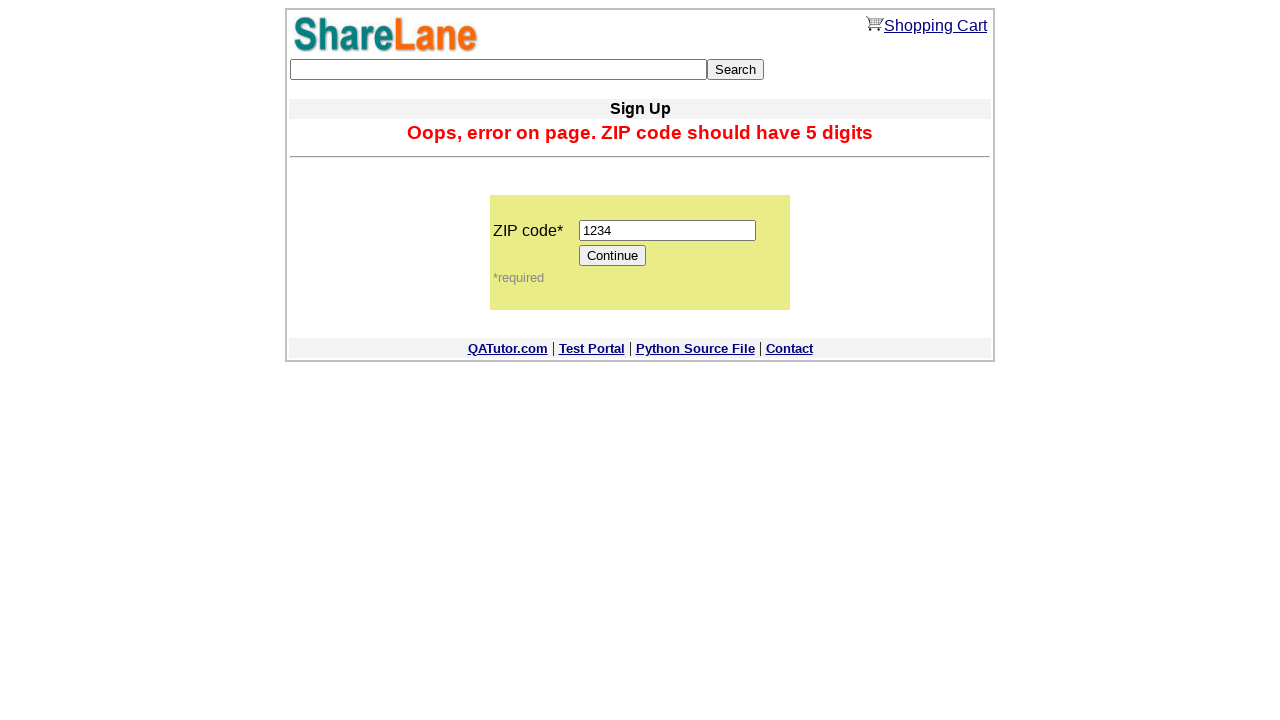

Error message displayed for invalid 4-digit zip code
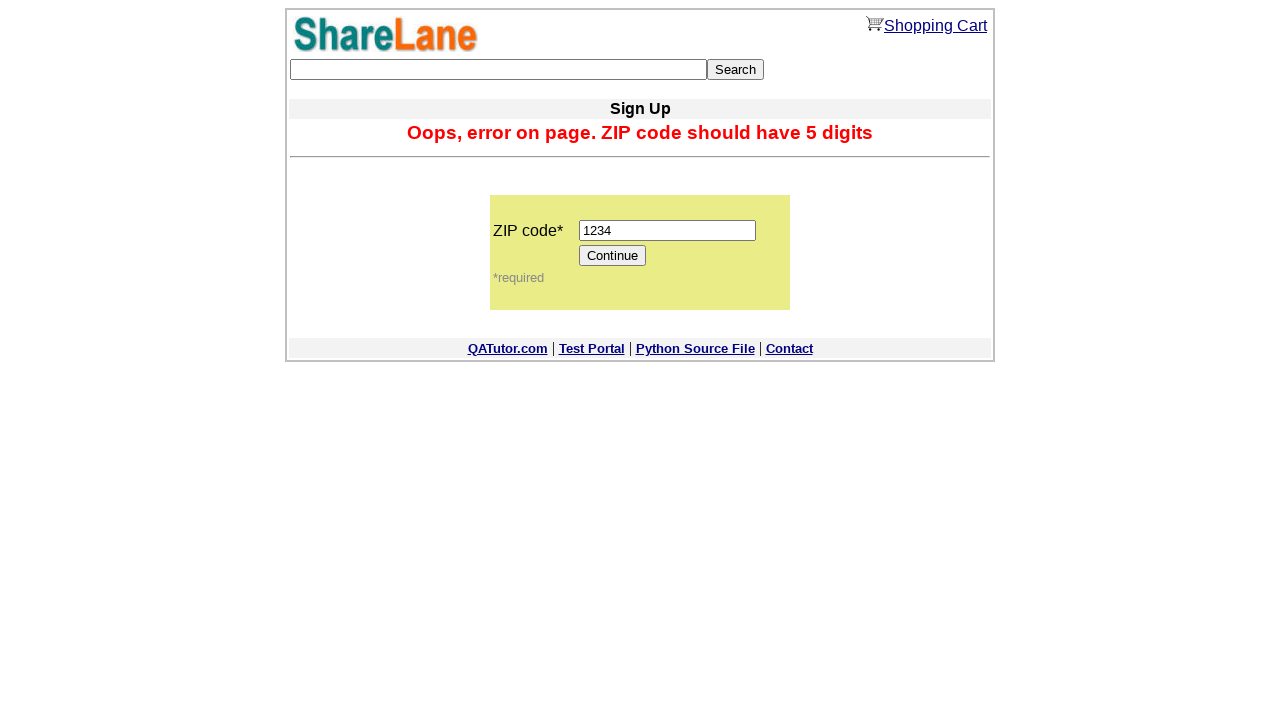

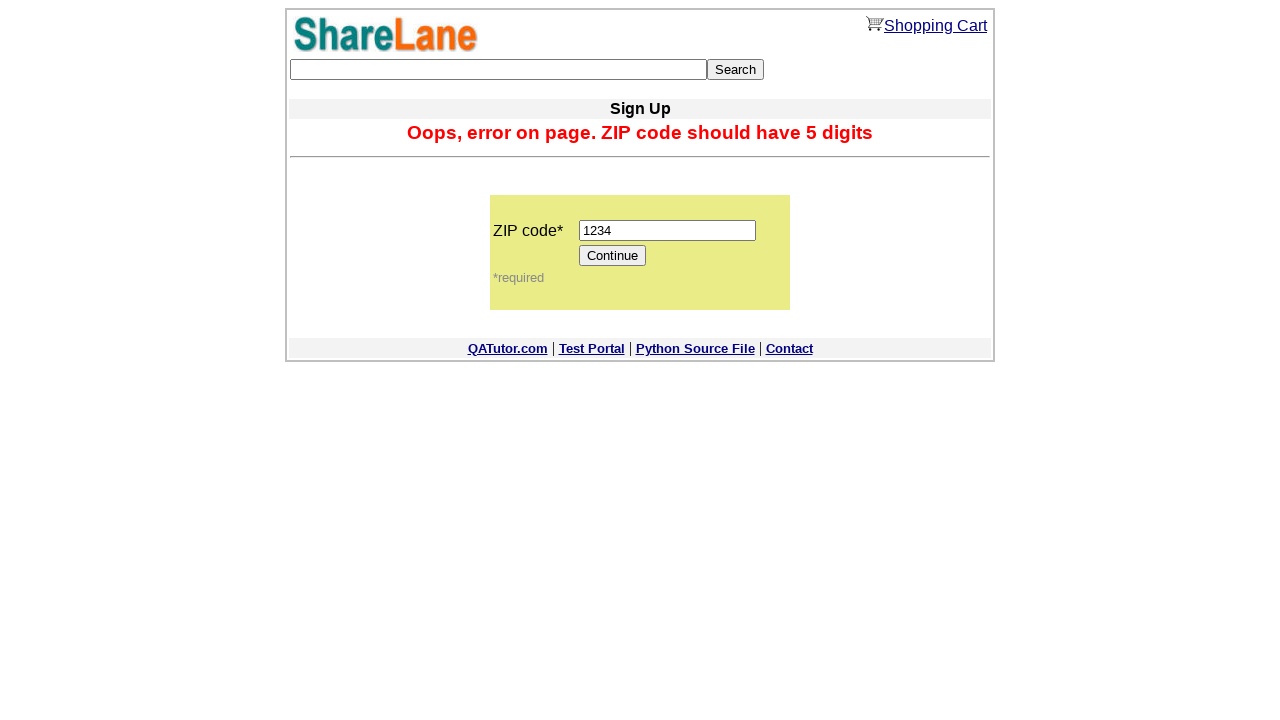